Navigates to NextBaseCRM login page and verifies that the "Log In" button displays the expected text "Log In" by checking its value attribute.

Starting URL: https://login1.nextbasecrm.com/

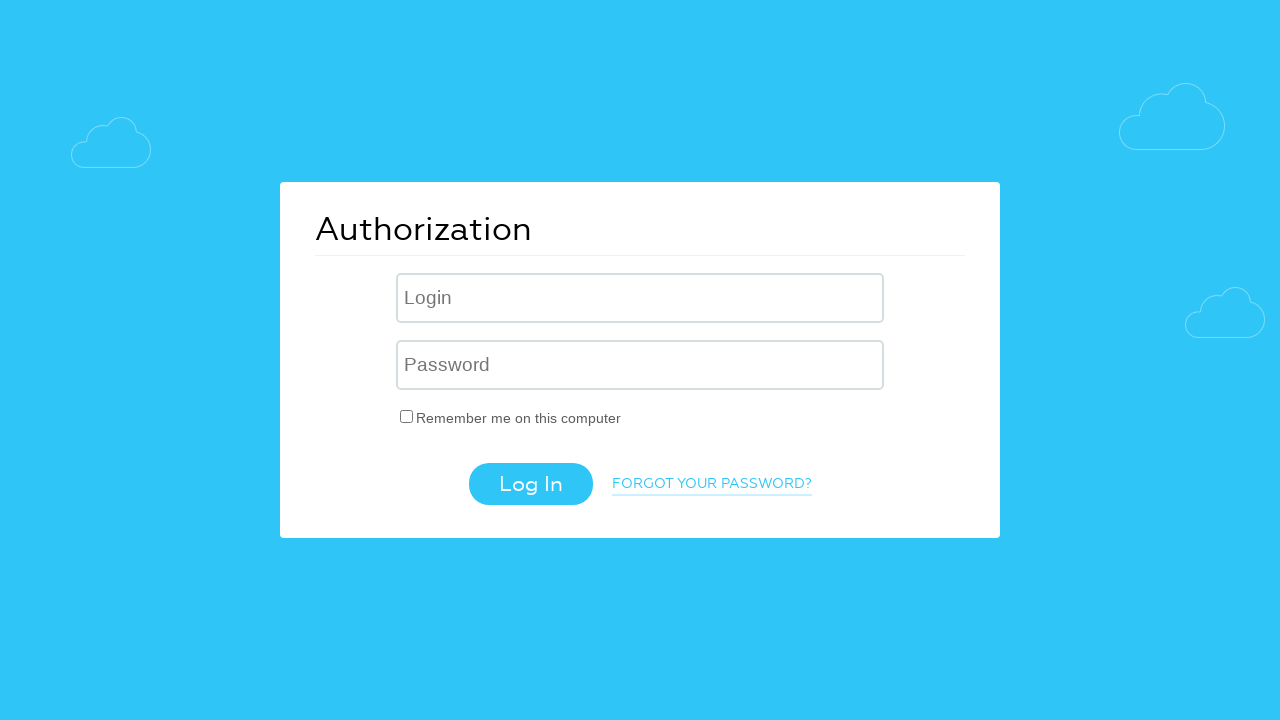

Navigated to NextBaseCRM login page
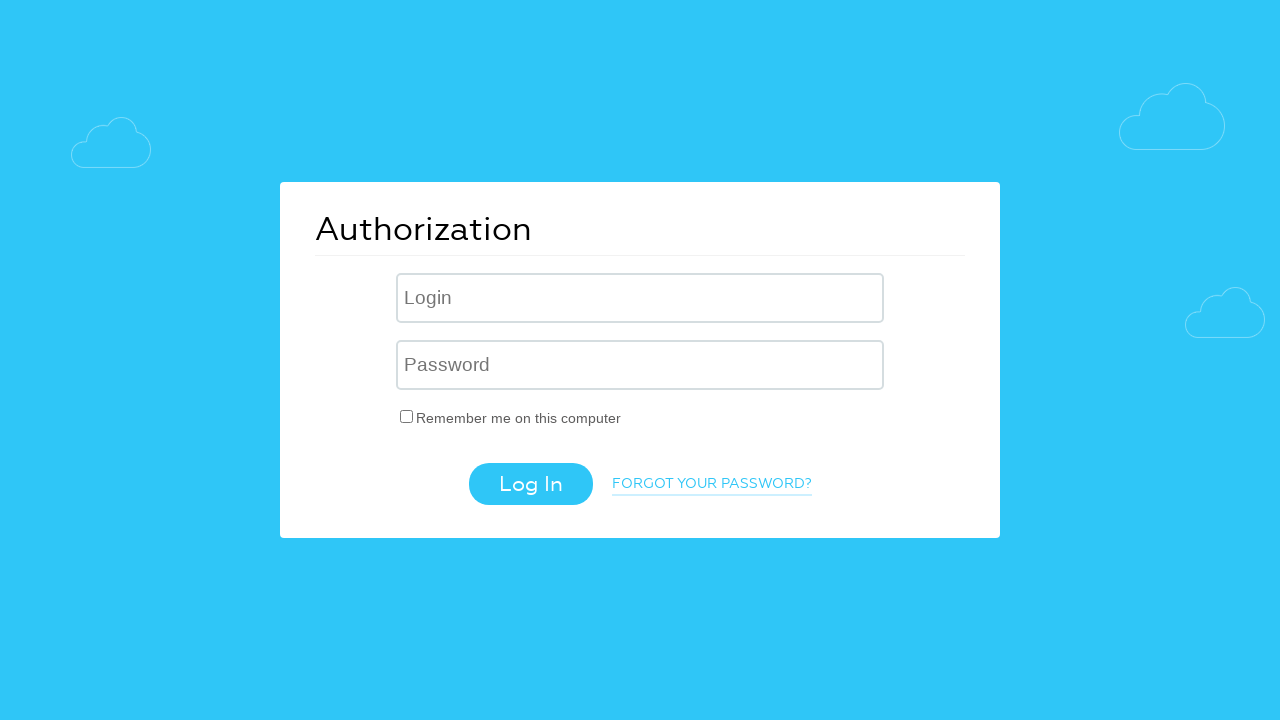

Log In button became visible
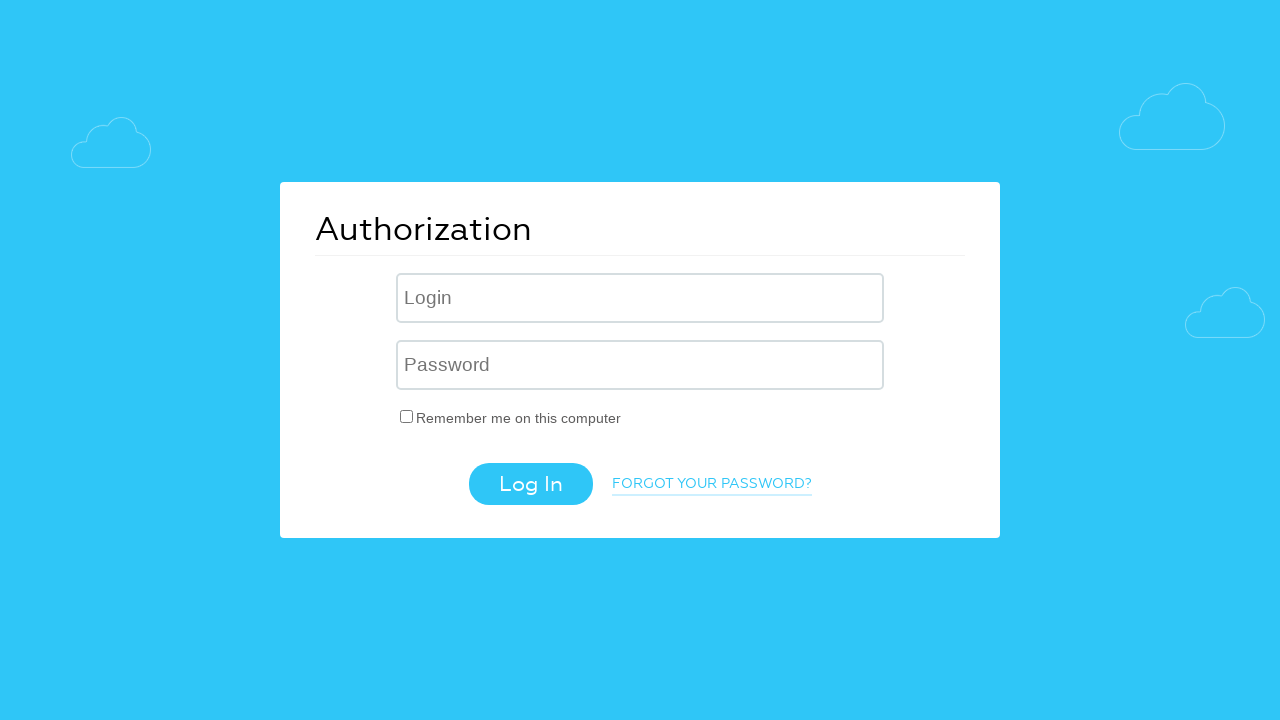

Retrieved Log In button value attribute: 'Log In'
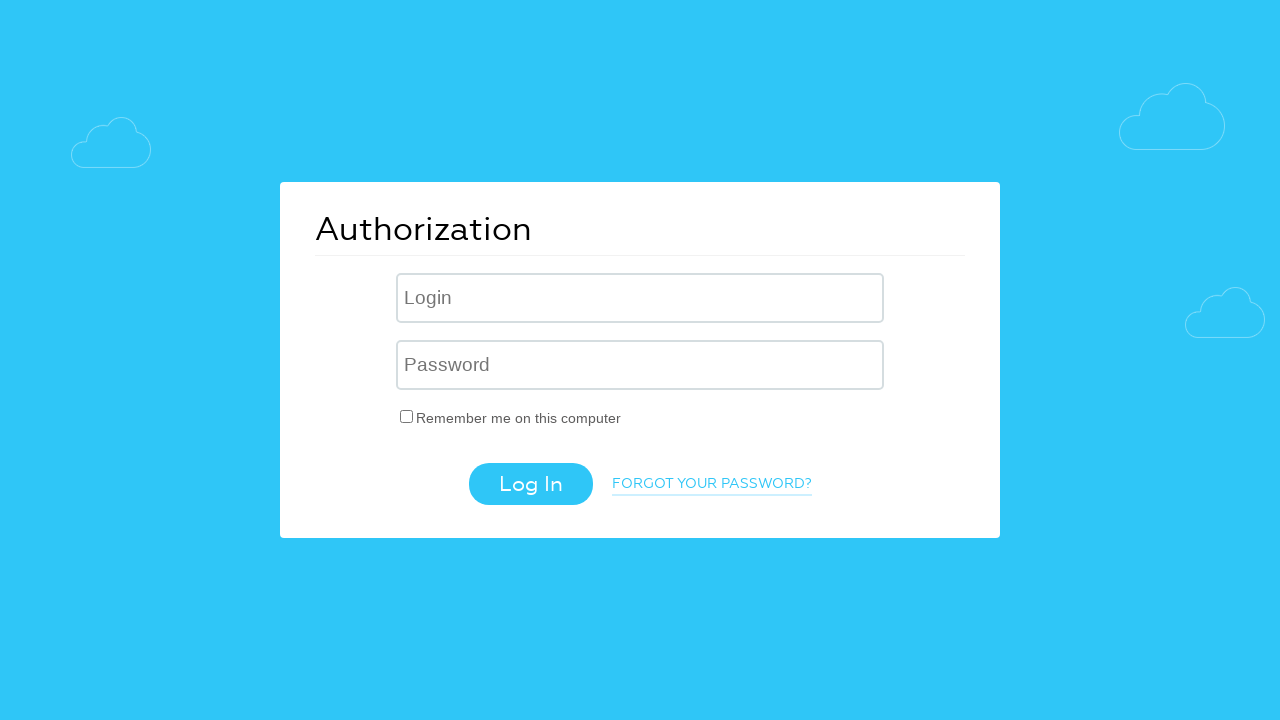

Assertion passed: Log In button displays expected text 'Log In'
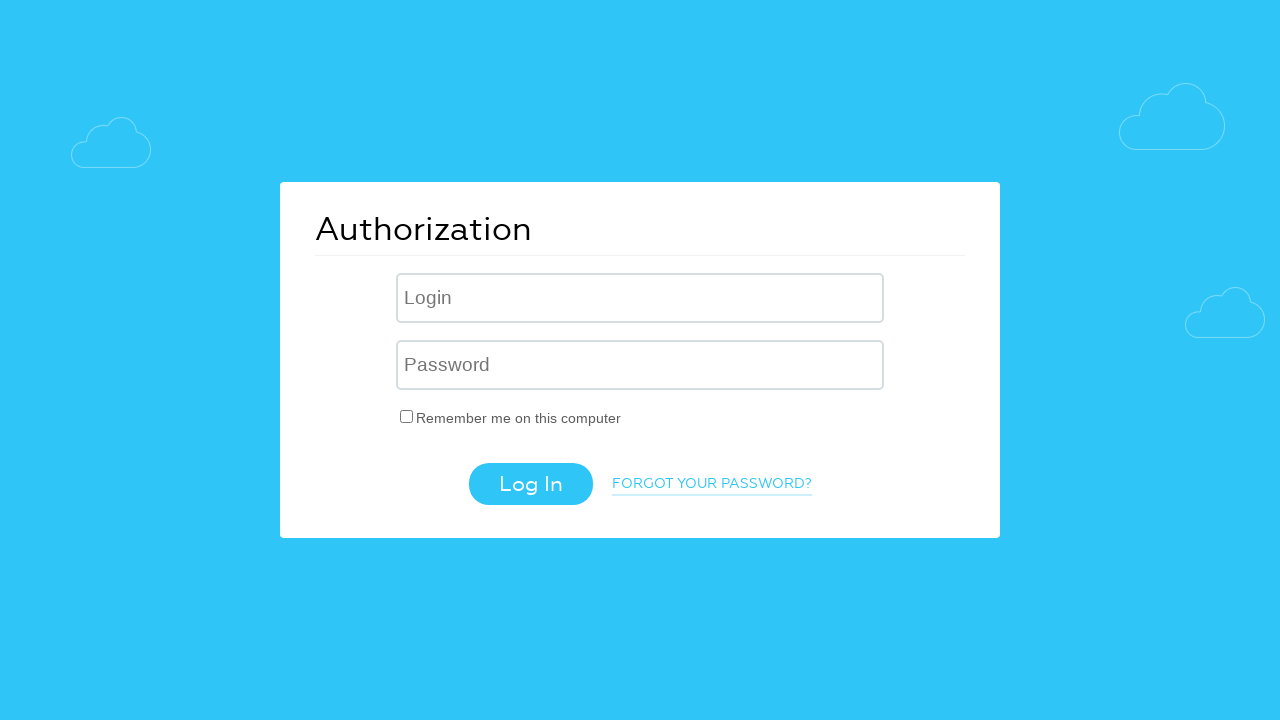

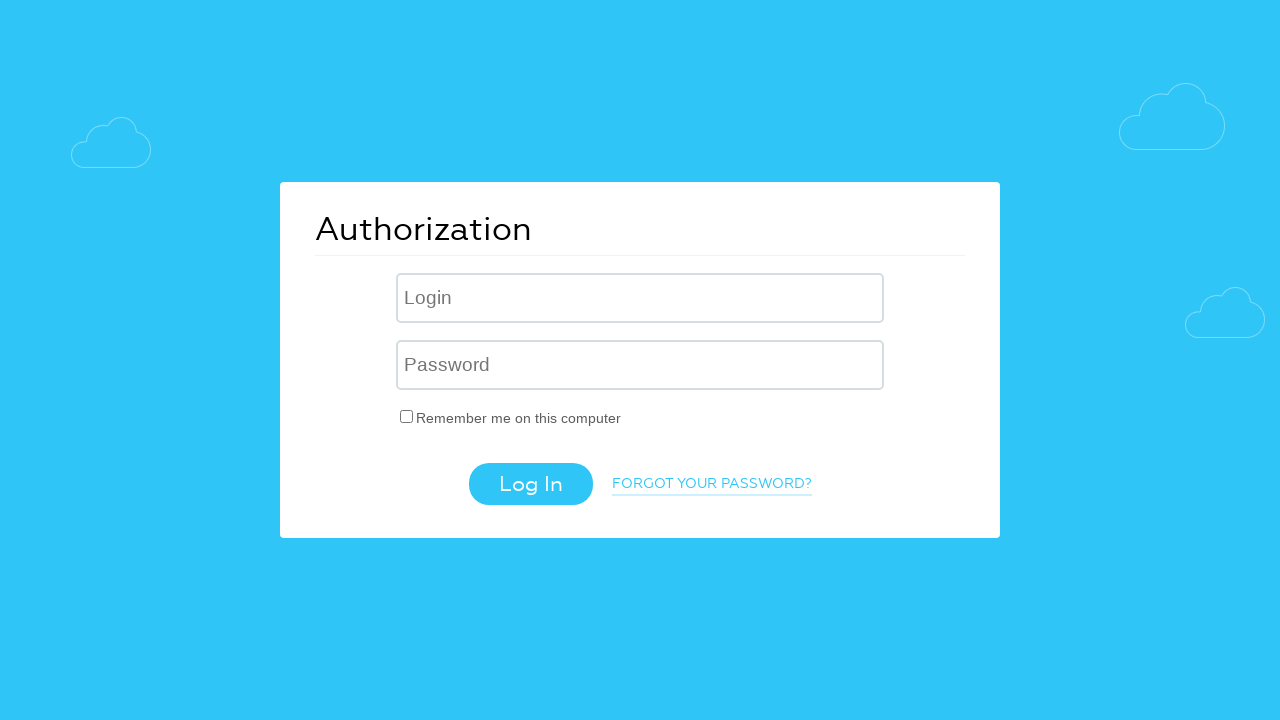